Tests alternative wait strategy using waitForSelector by clicking an AJAX button and waiting for the success element

Starting URL: http://www.uitestingplayground.com/ajax

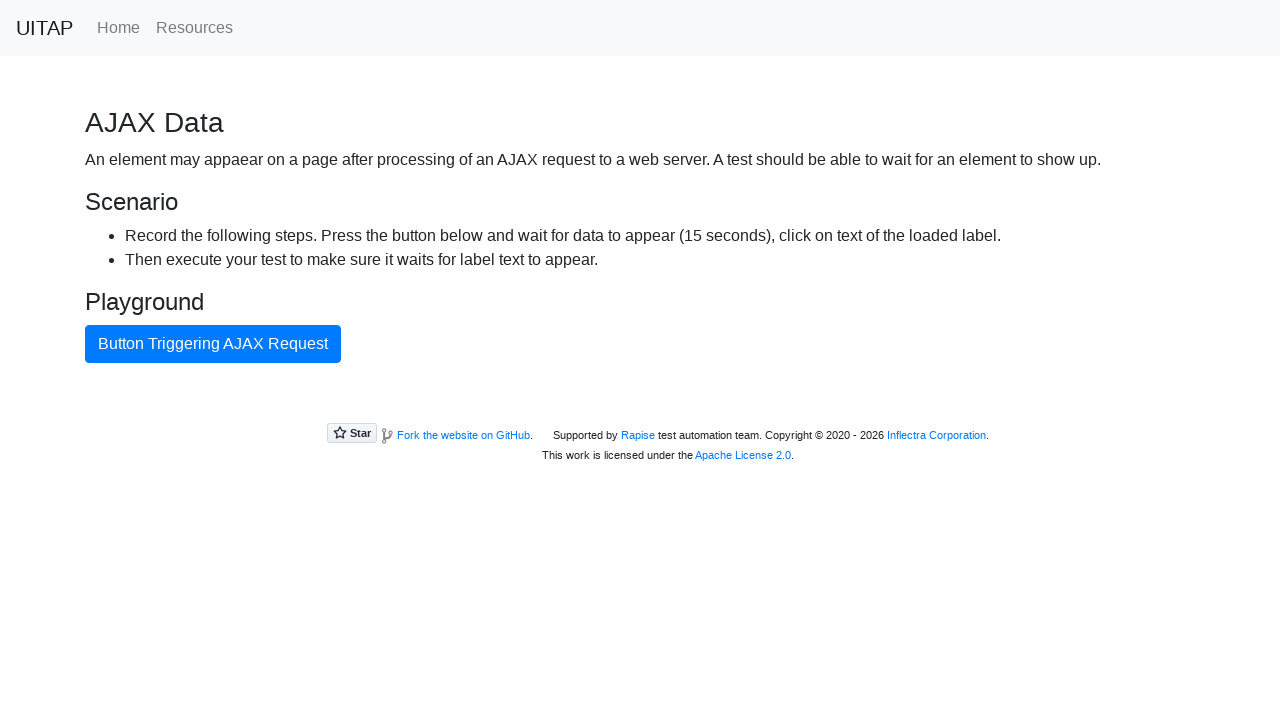

Clicked AJAX button at (213, 344) on #ajaxButton
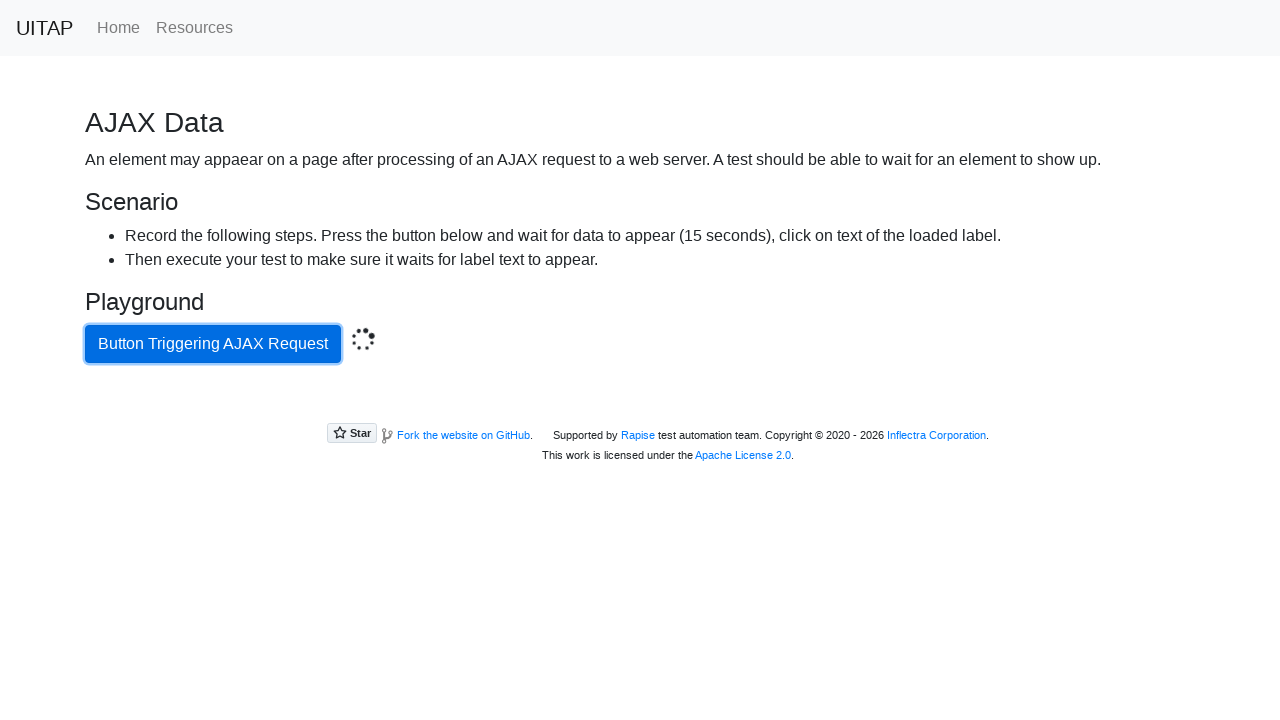

Success element appeared after AJAX request
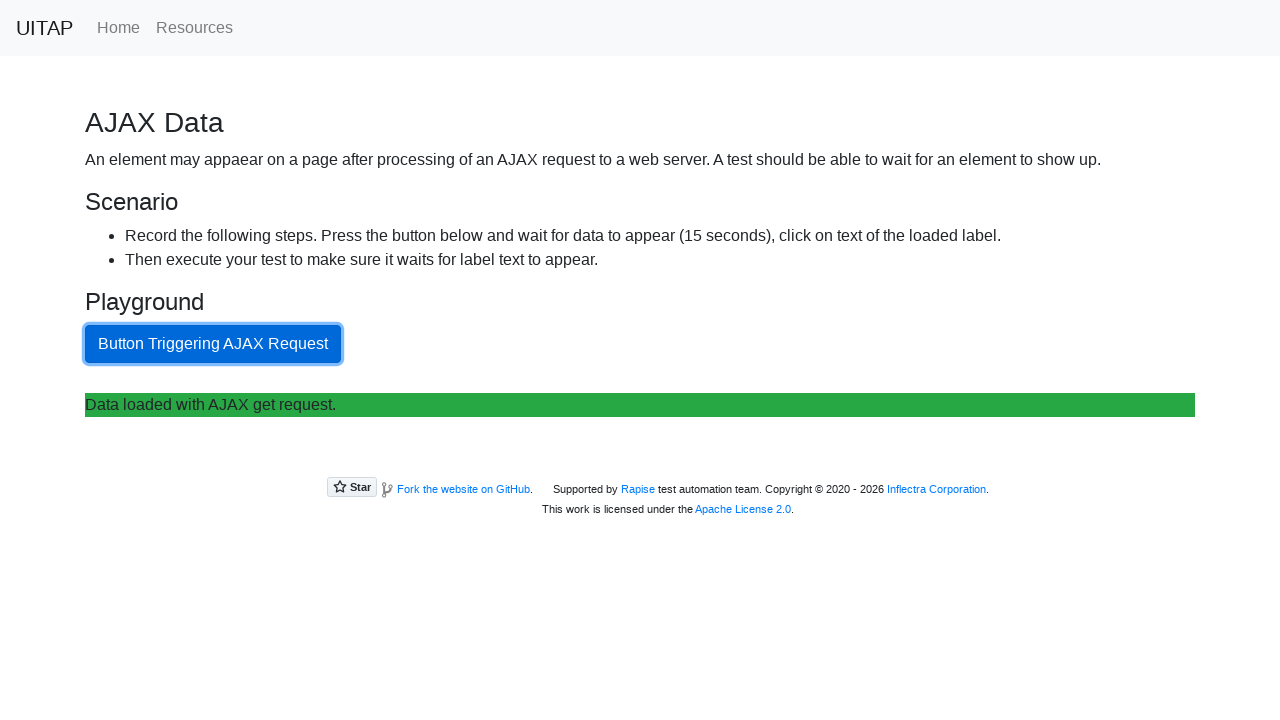

Retrieved success message text
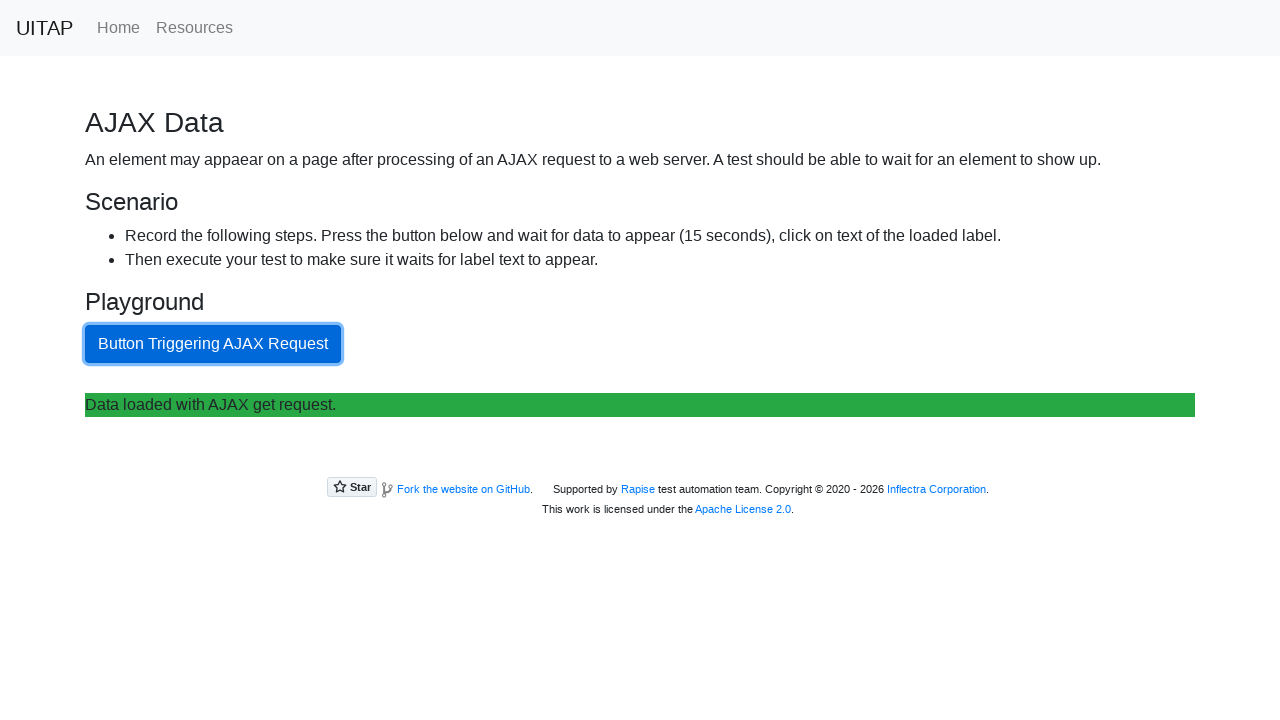

Verified success message contains expected text
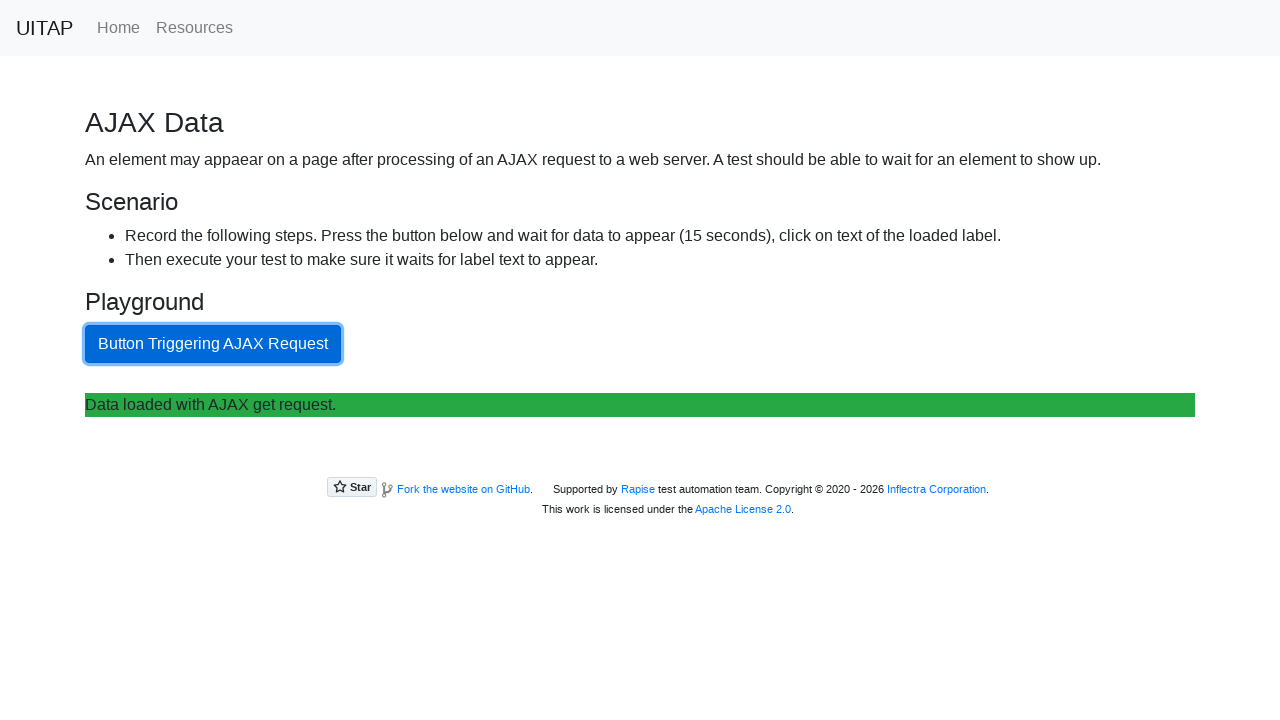

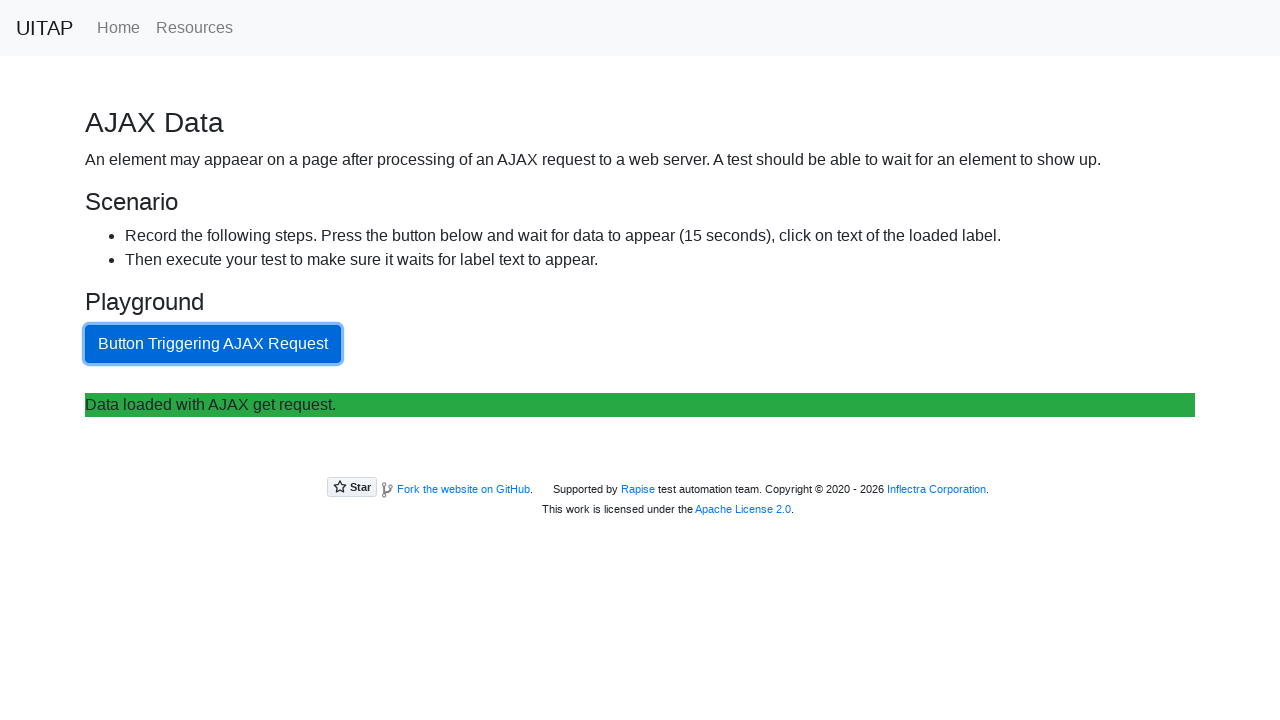